Tests drag and drop functionality by dragging an element from a source location and dropping it onto a target destination element

Starting URL: http://only-testing-blog.blogspot.in/2014/09/drag-and-drop.html

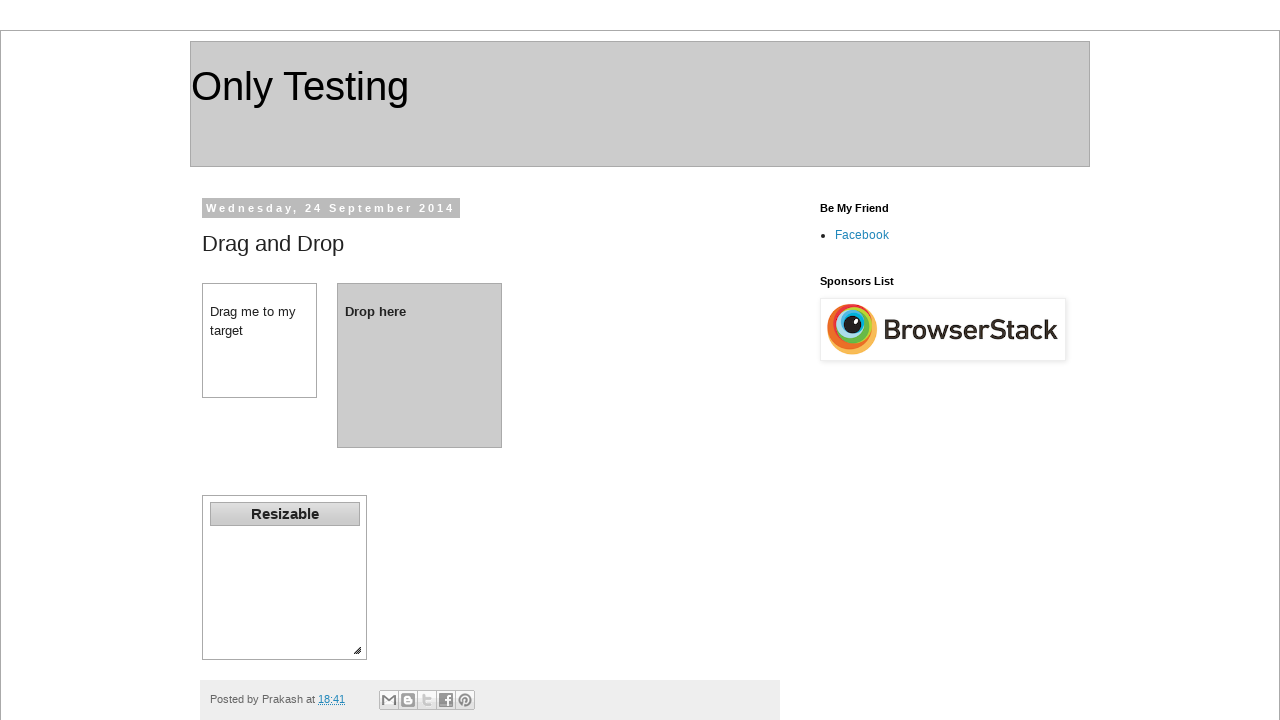

Waited for drag source element #dragdiv to be visible
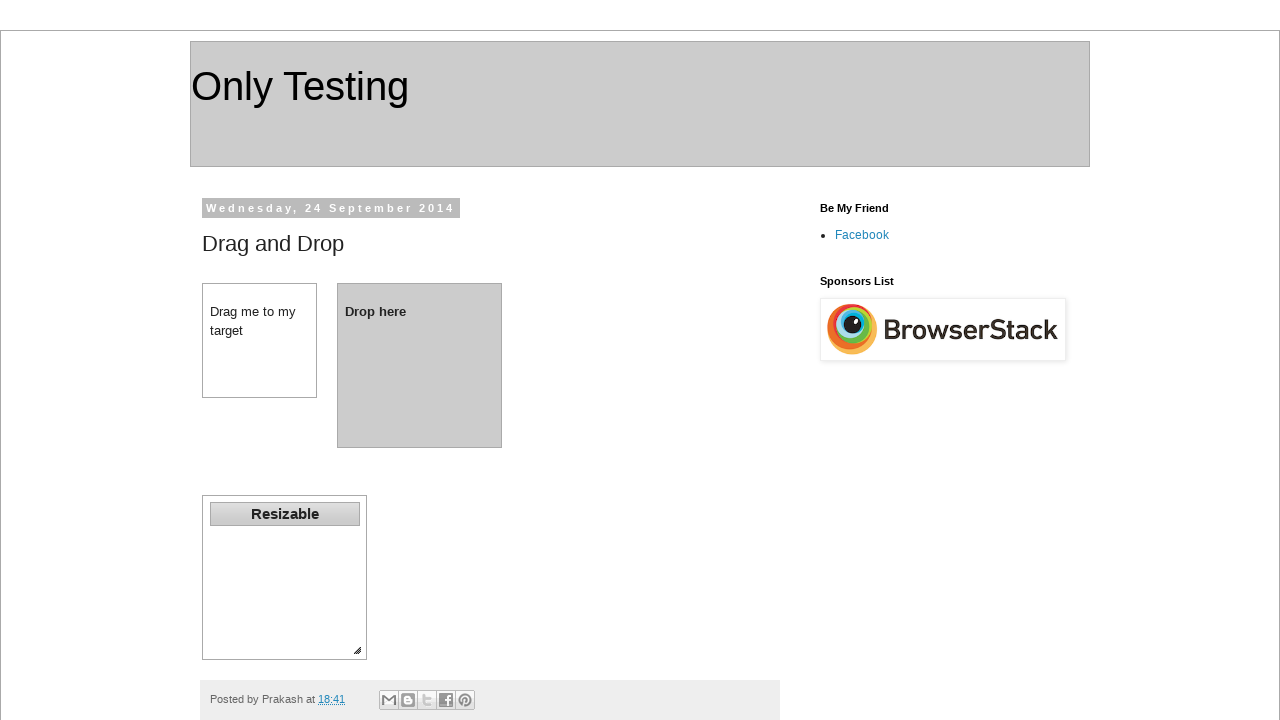

Waited for drop target element #dropdiv to be visible
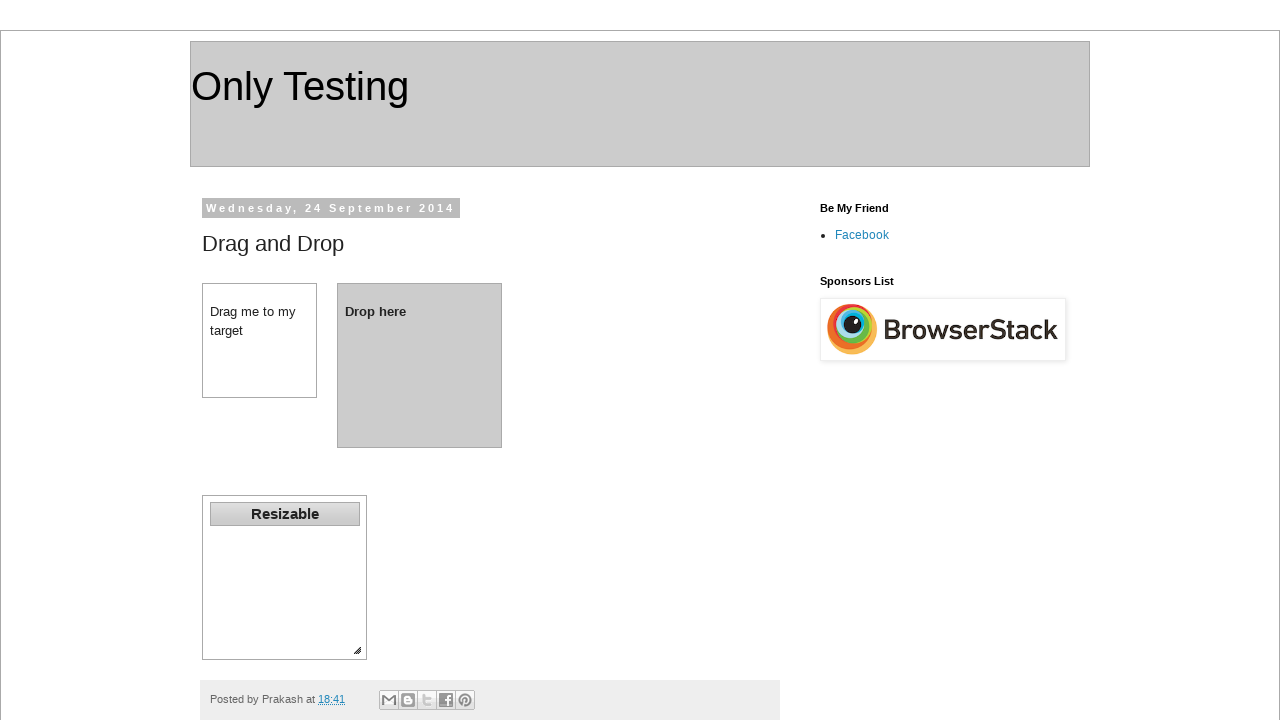

Dragged element from #dragdiv and dropped it onto #dropdiv at (420, 365)
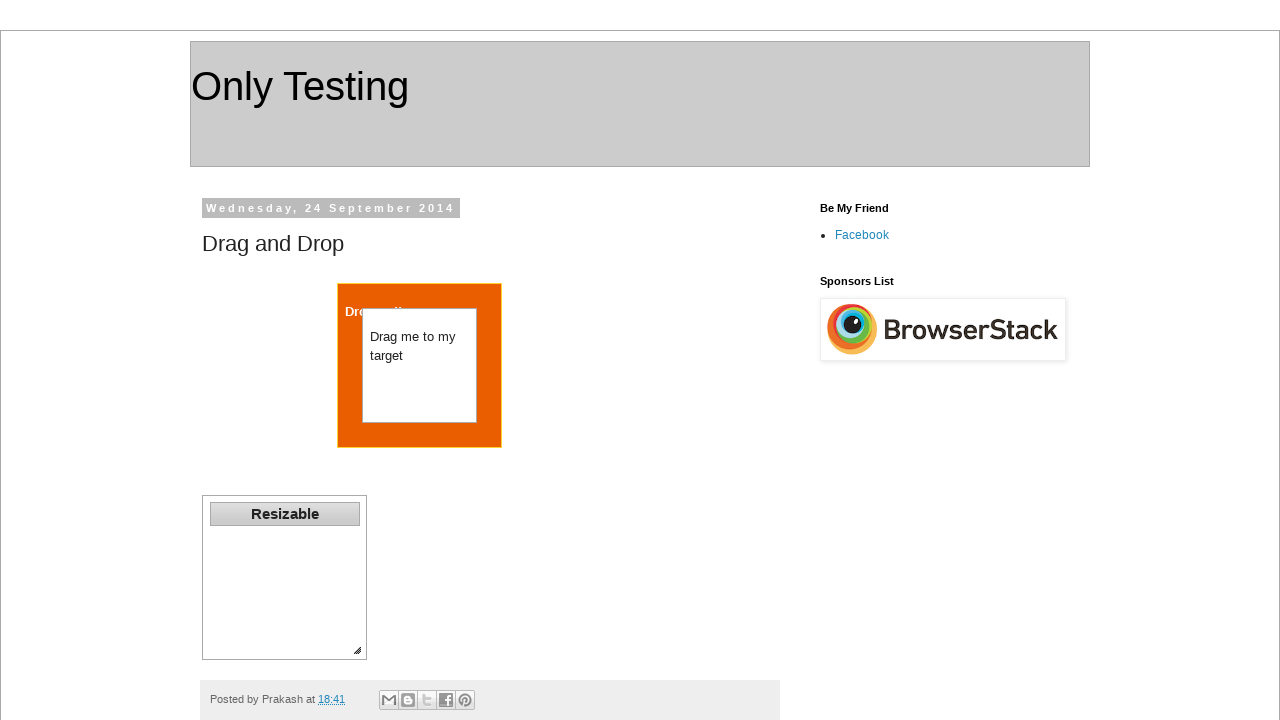

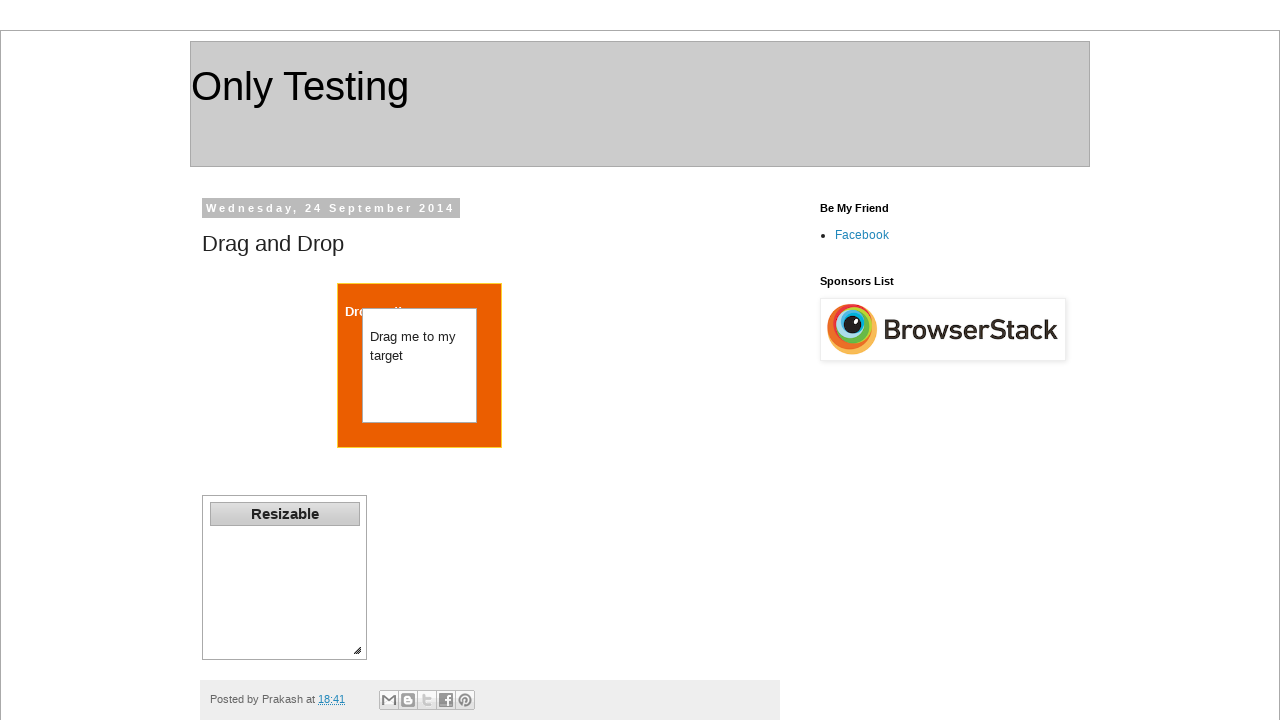